Navigates to the Koel app and verifies the page URL loads correctly without entering any credentials

Starting URL: https://qa.koel.app/

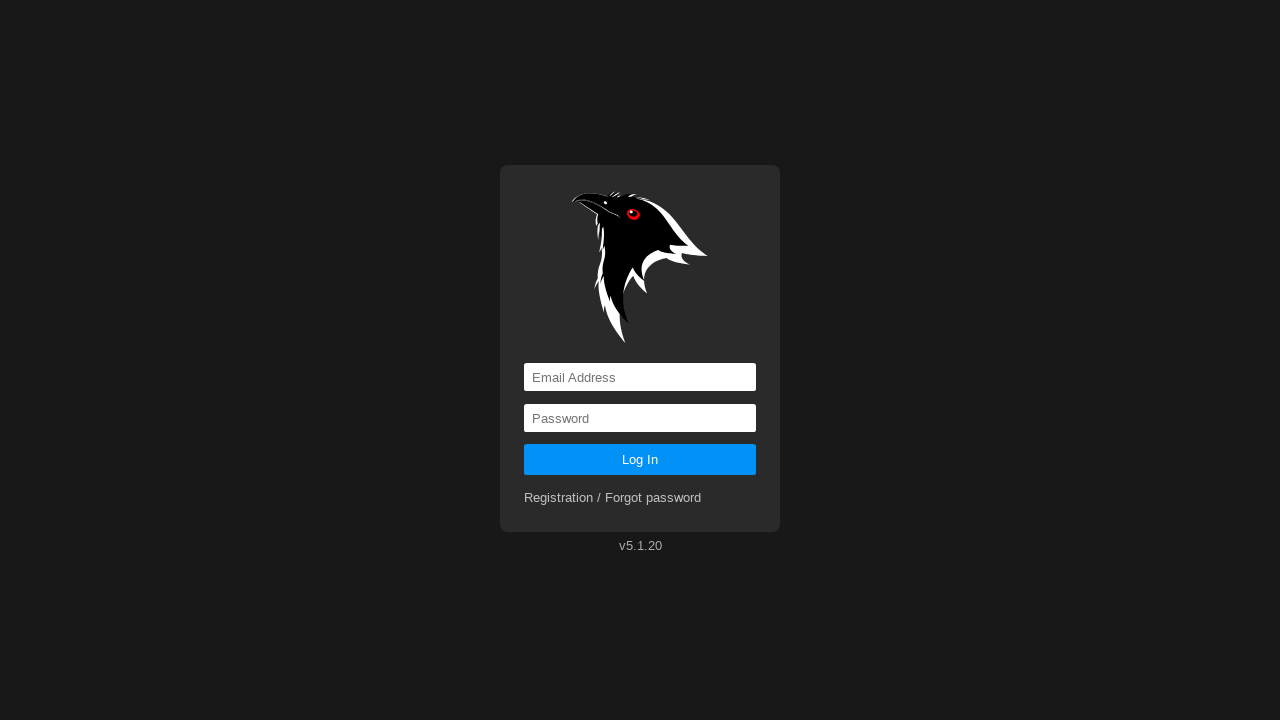

Navigated to Koel app at https://qa.koel.app/
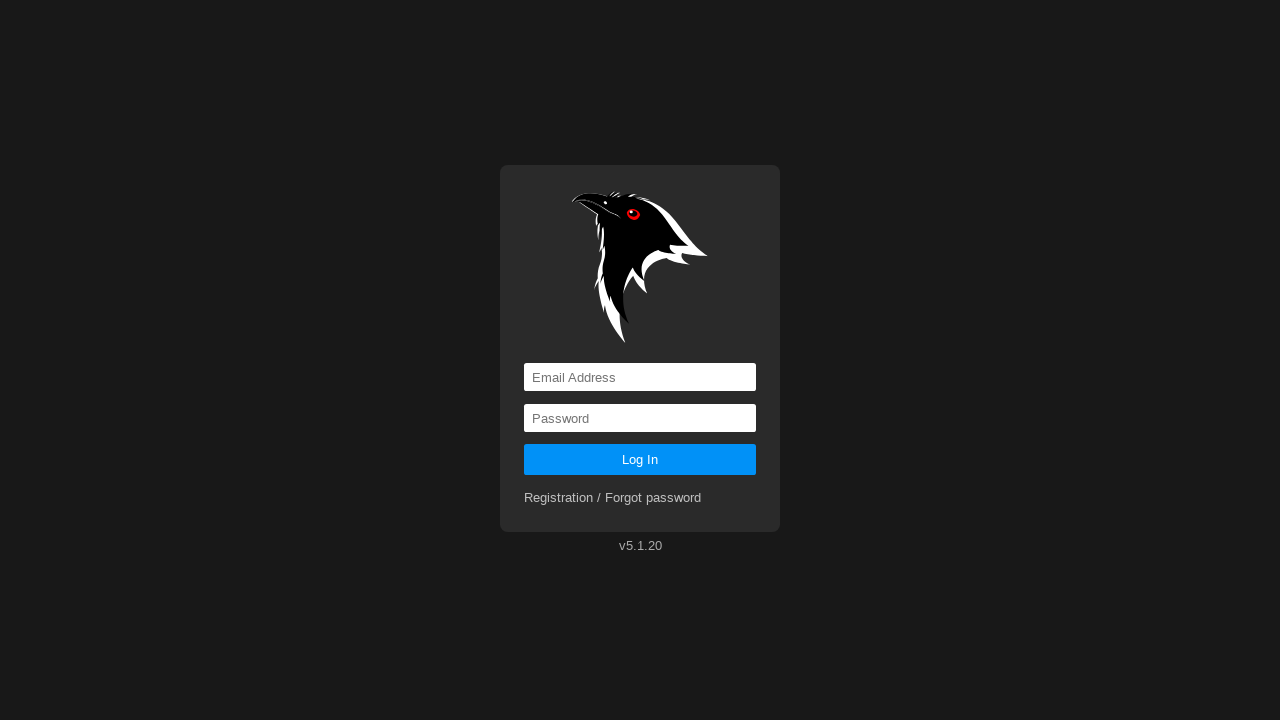

Verified page URL loaded correctly at https://qa.koel.app/
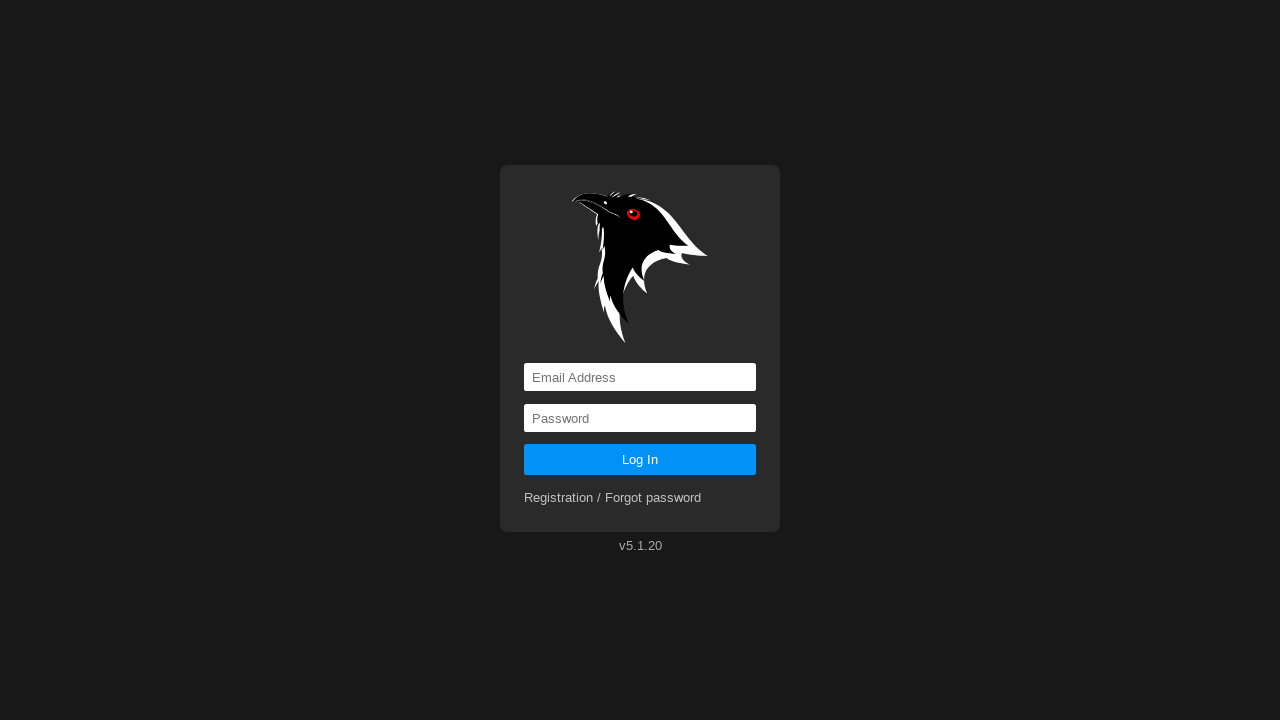

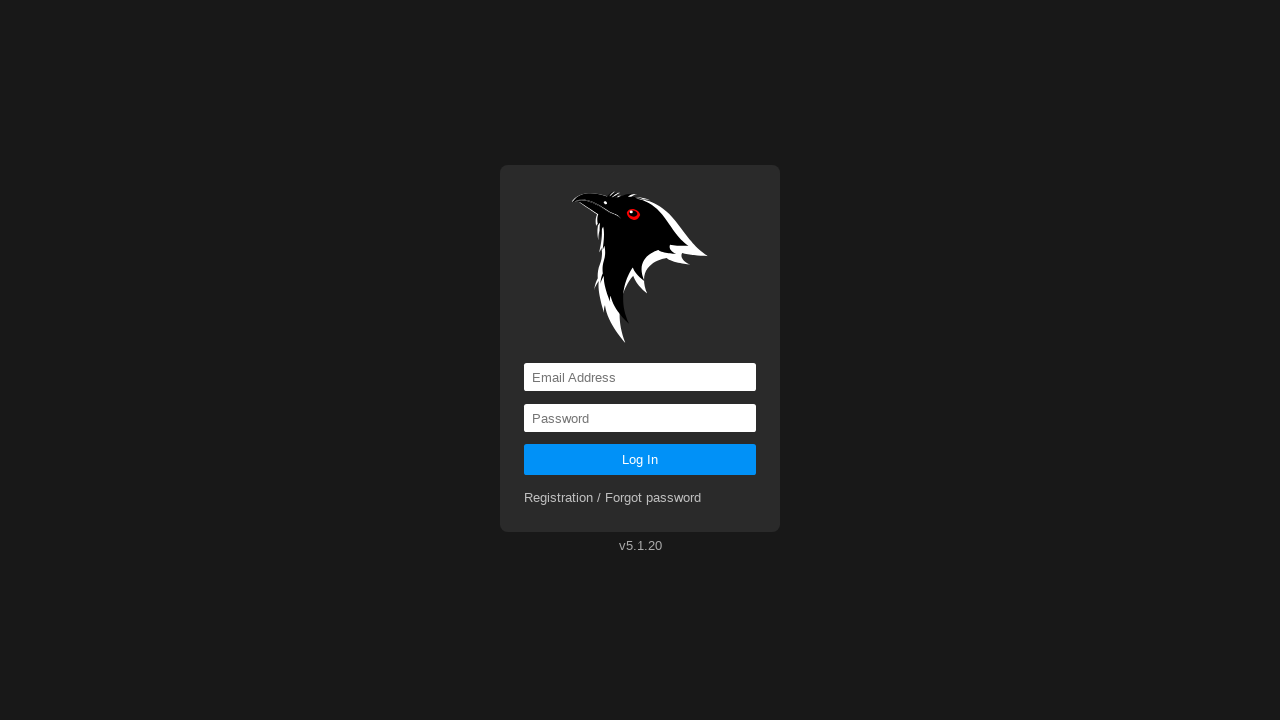